Tests adding items to cart on Demoblaze e-commerce demo site by clicking on products, adding them to cart, accepting alerts, and navigating to the cart to initiate checkout

Starting URL: https://www.demoblaze.com

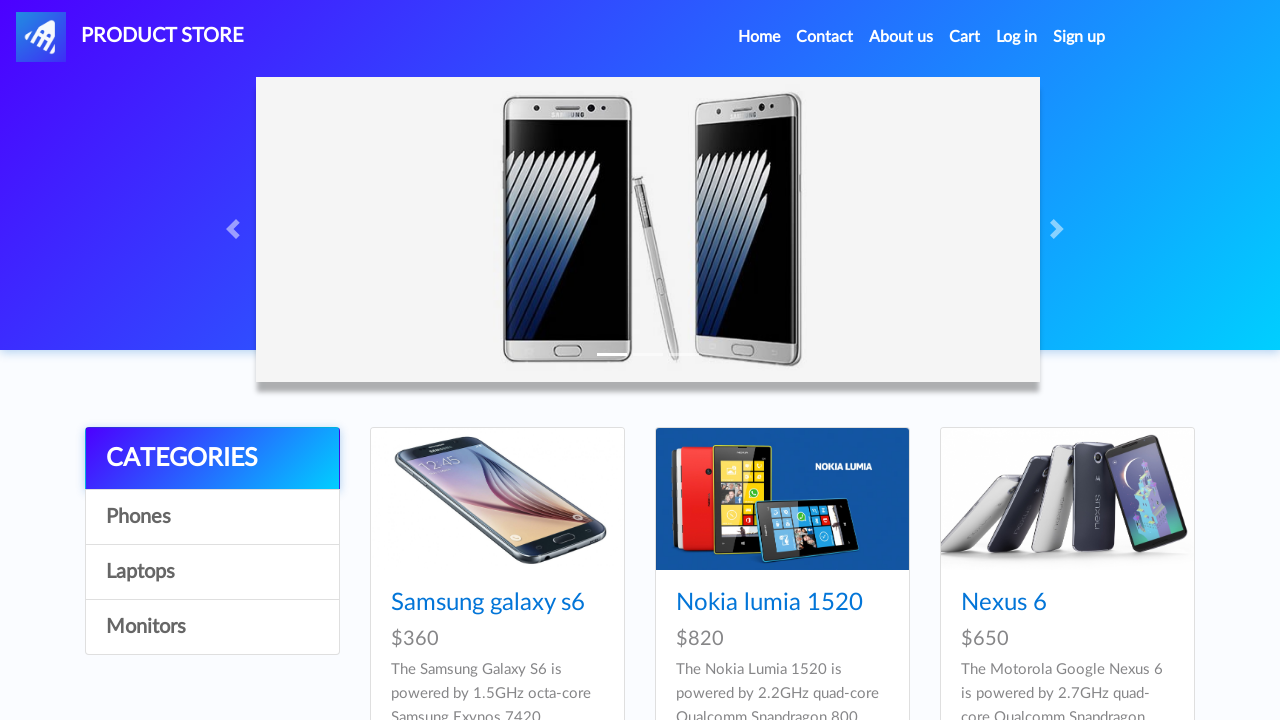

Product cards loaded on Demoblaze home page
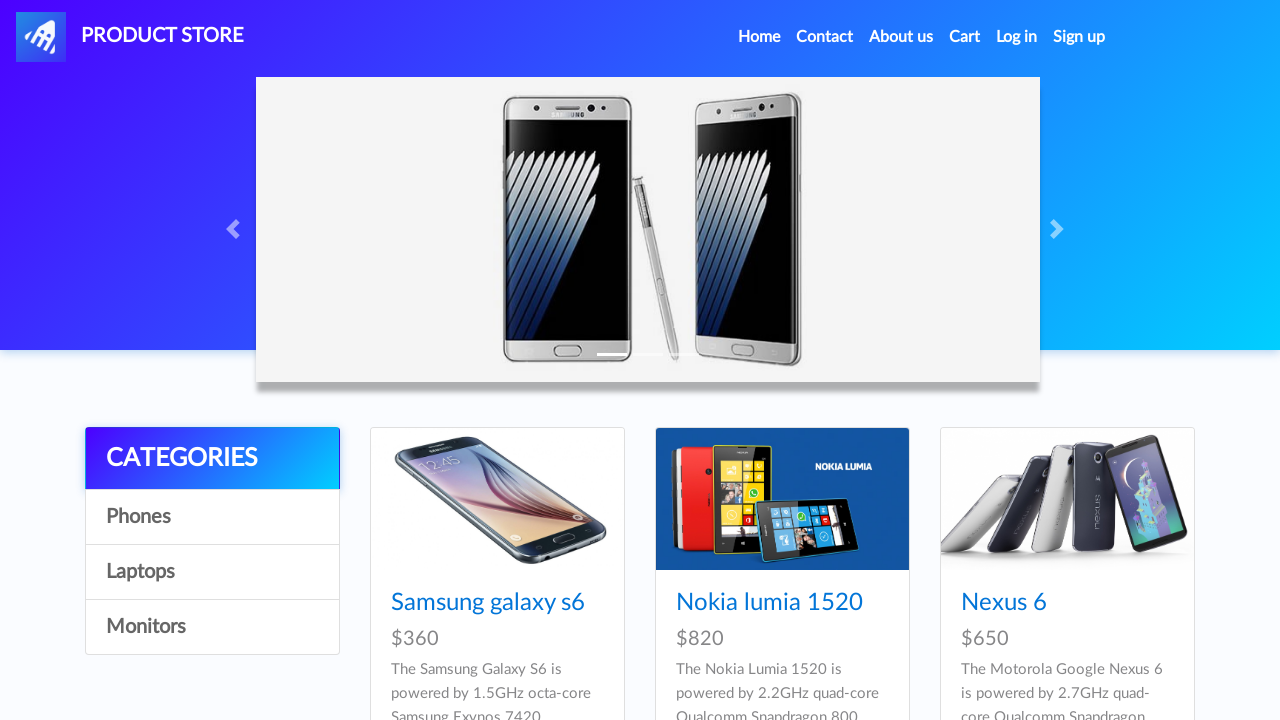

Clicked on first product at (488, 603) on h4.card-title a >> nth=0
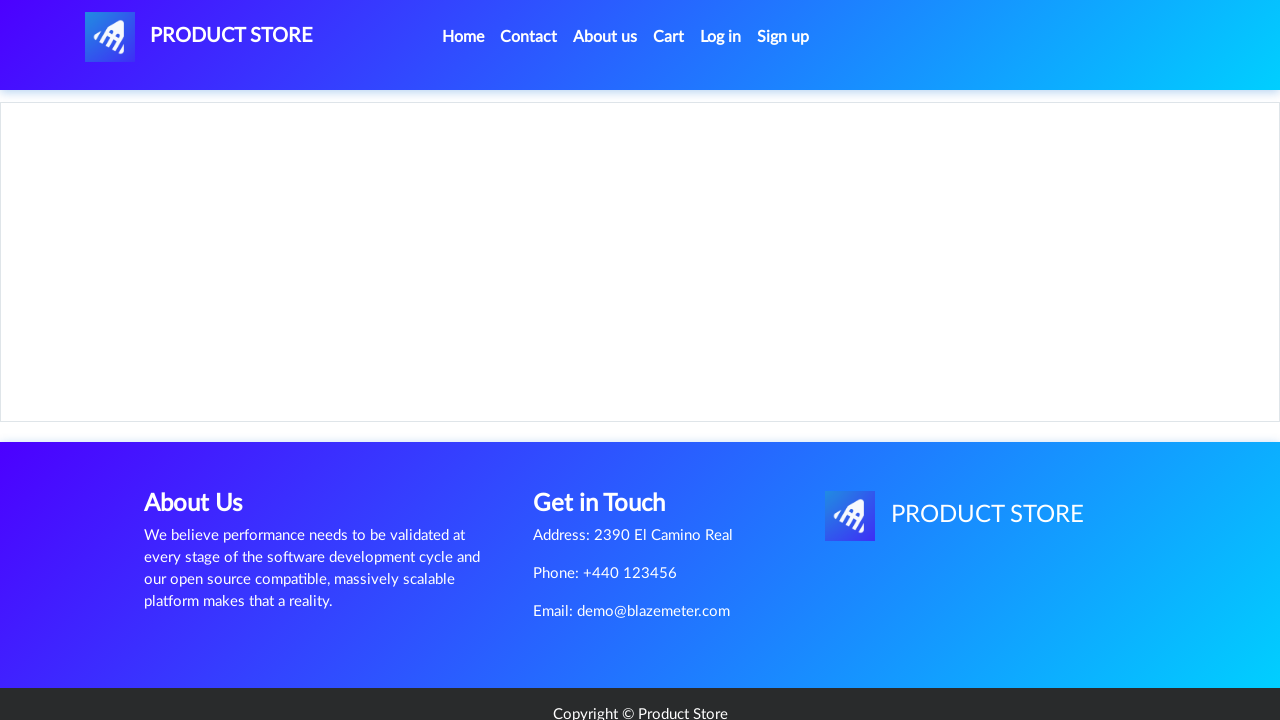

First product page loaded with Add to Cart button visible
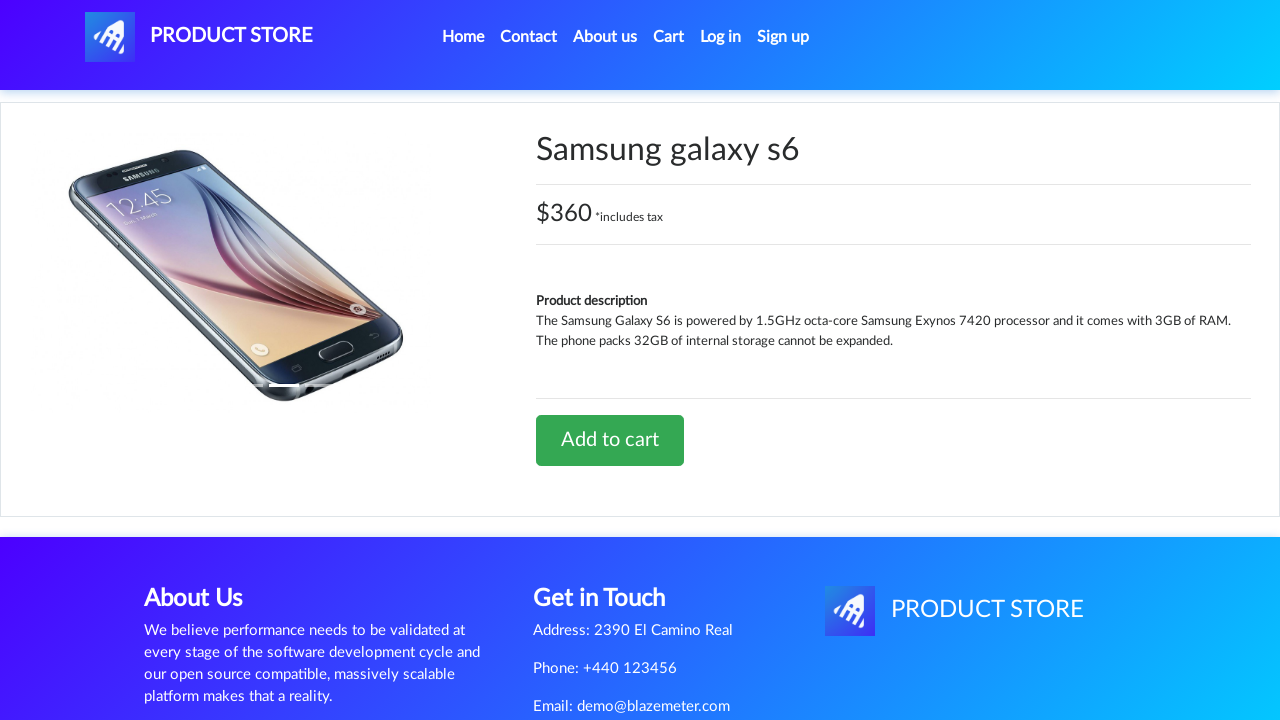

Clicked Add to Cart button for first product at (610, 440) on .btn-success
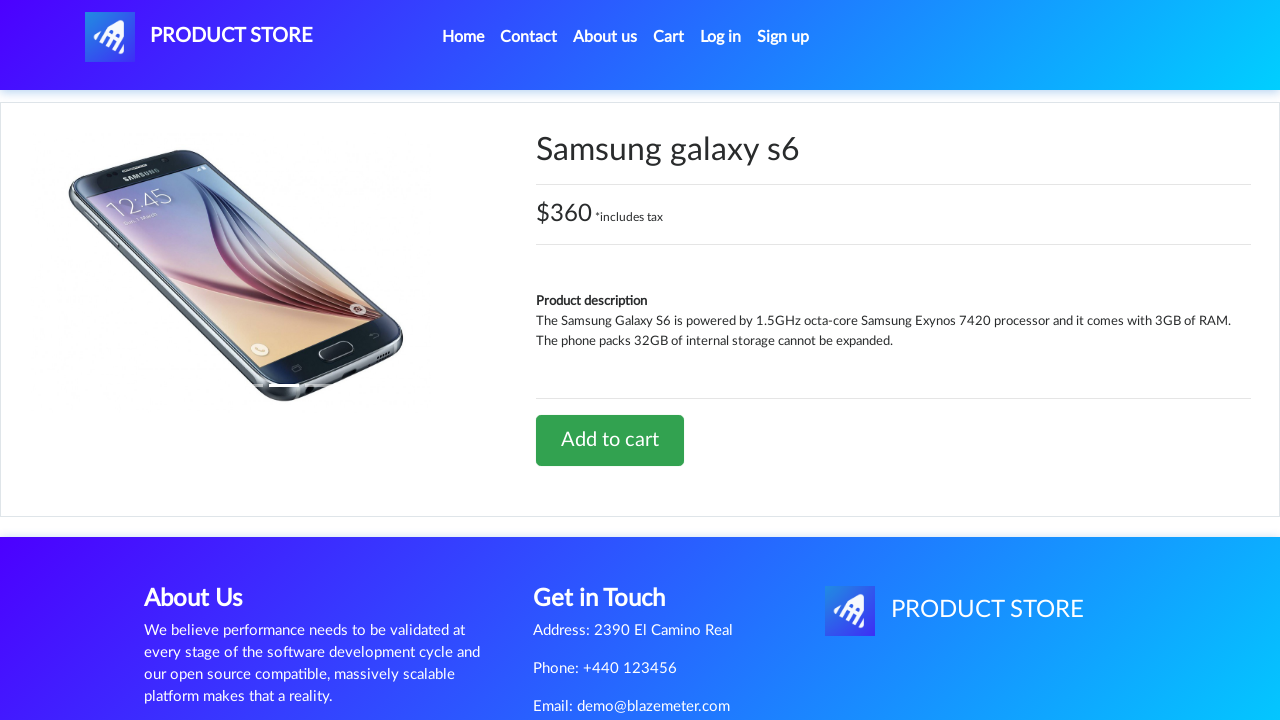

Set up dialog handler to auto-accept alerts
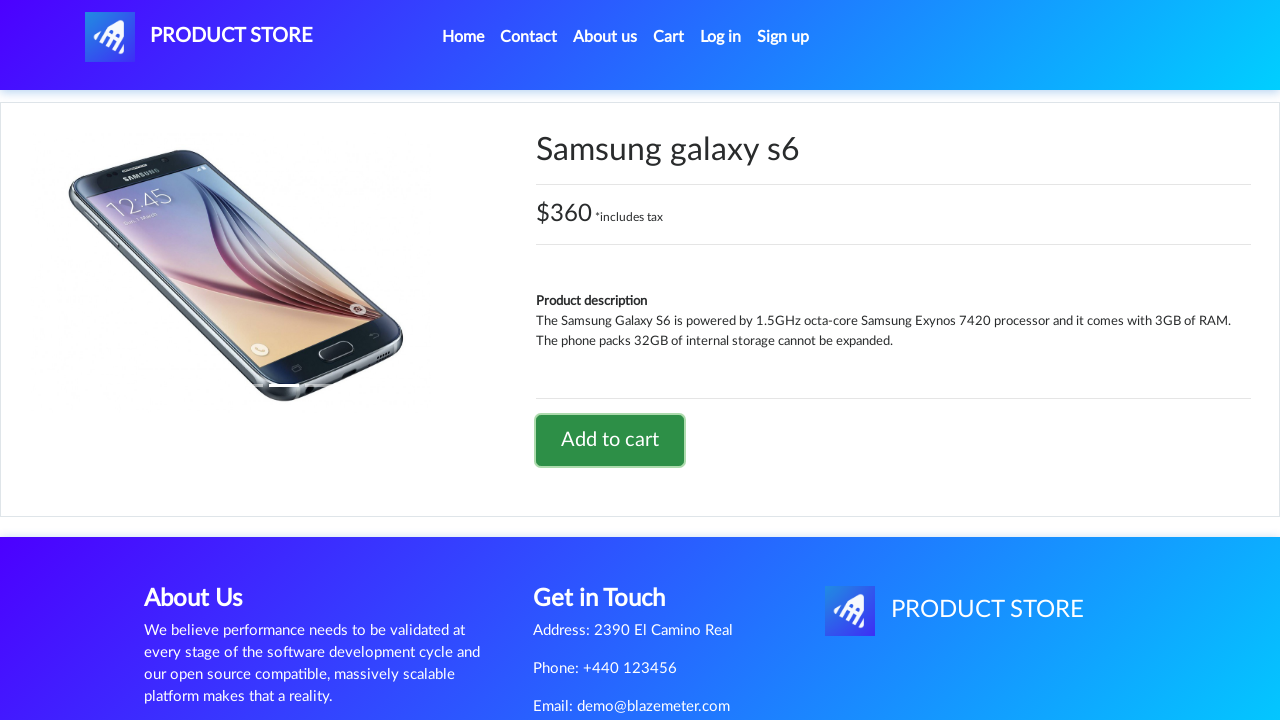

Alert accepted and dismissed
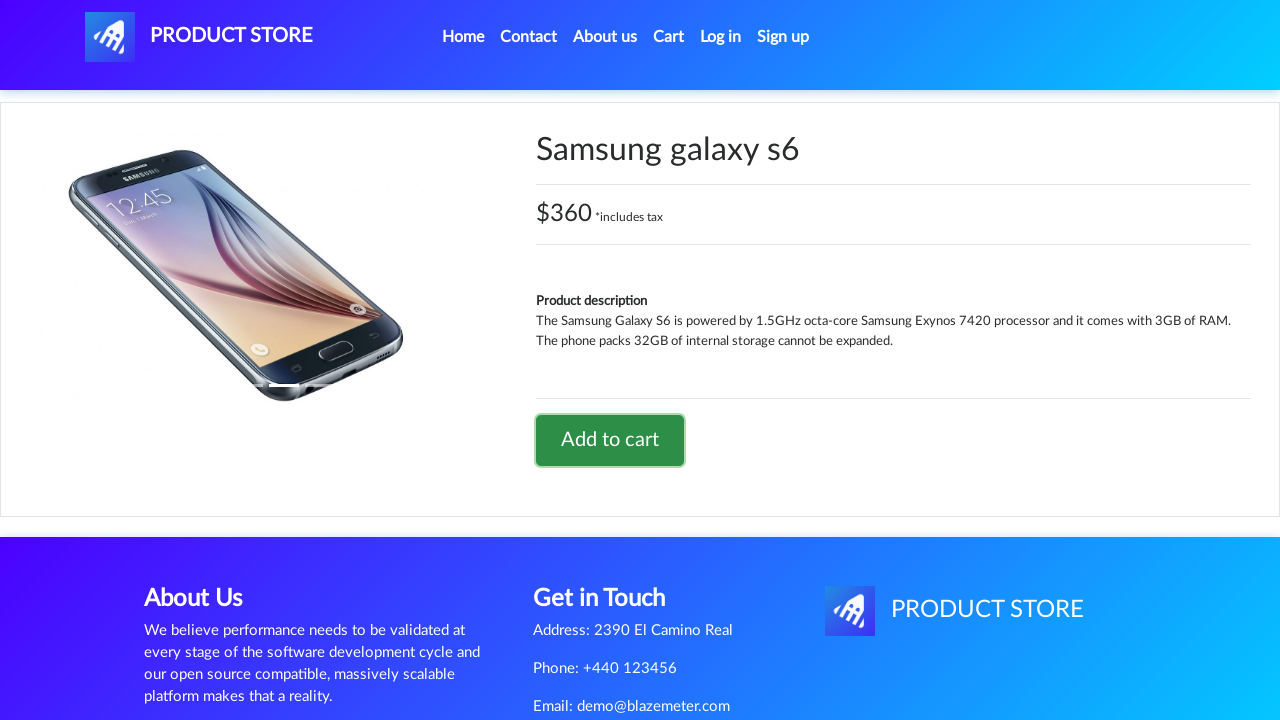

Clicked navbar to return to home page at (199, 37) on #nava
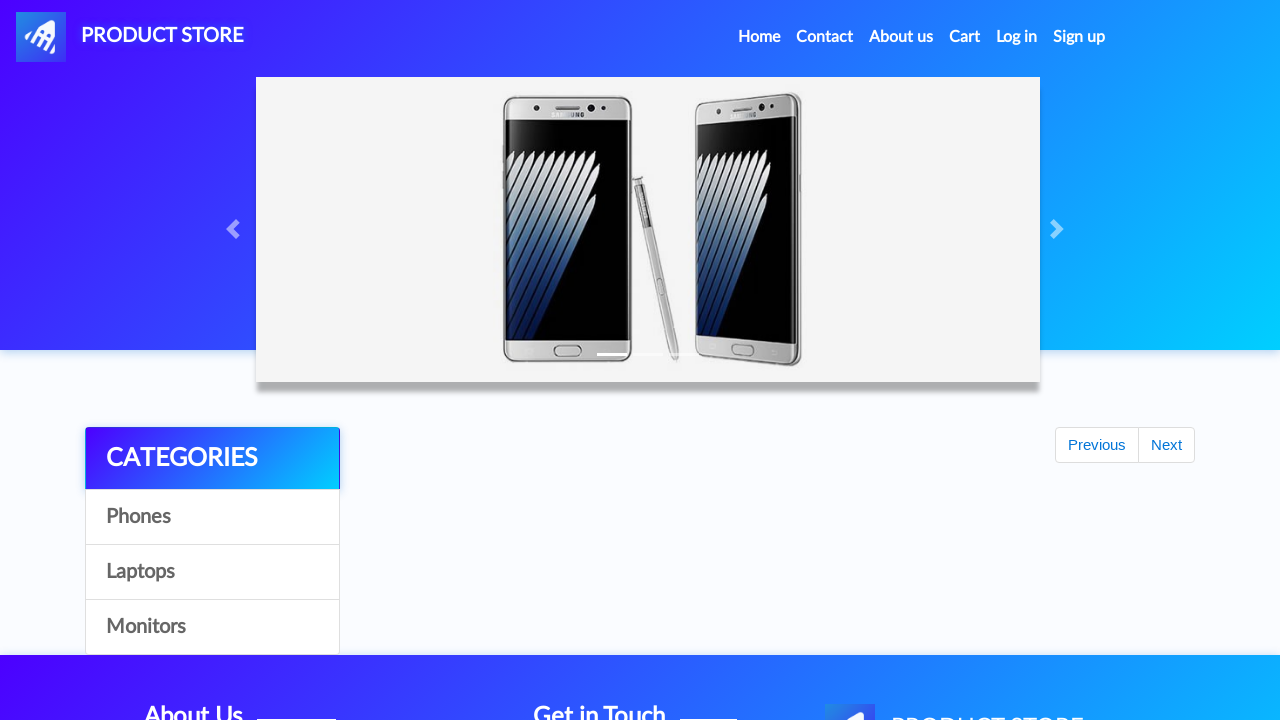

Home page reloaded with product cards visible
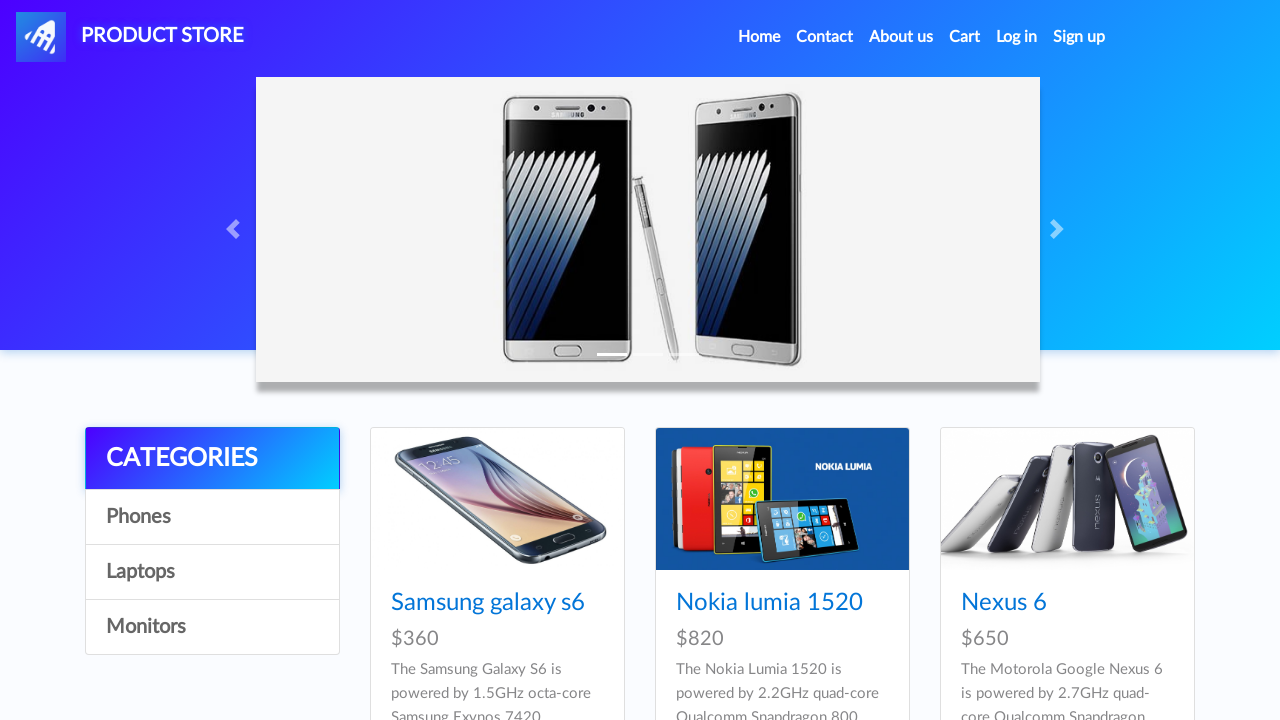

Clicked on second product at (769, 603) on h4.card-title a >> nth=1
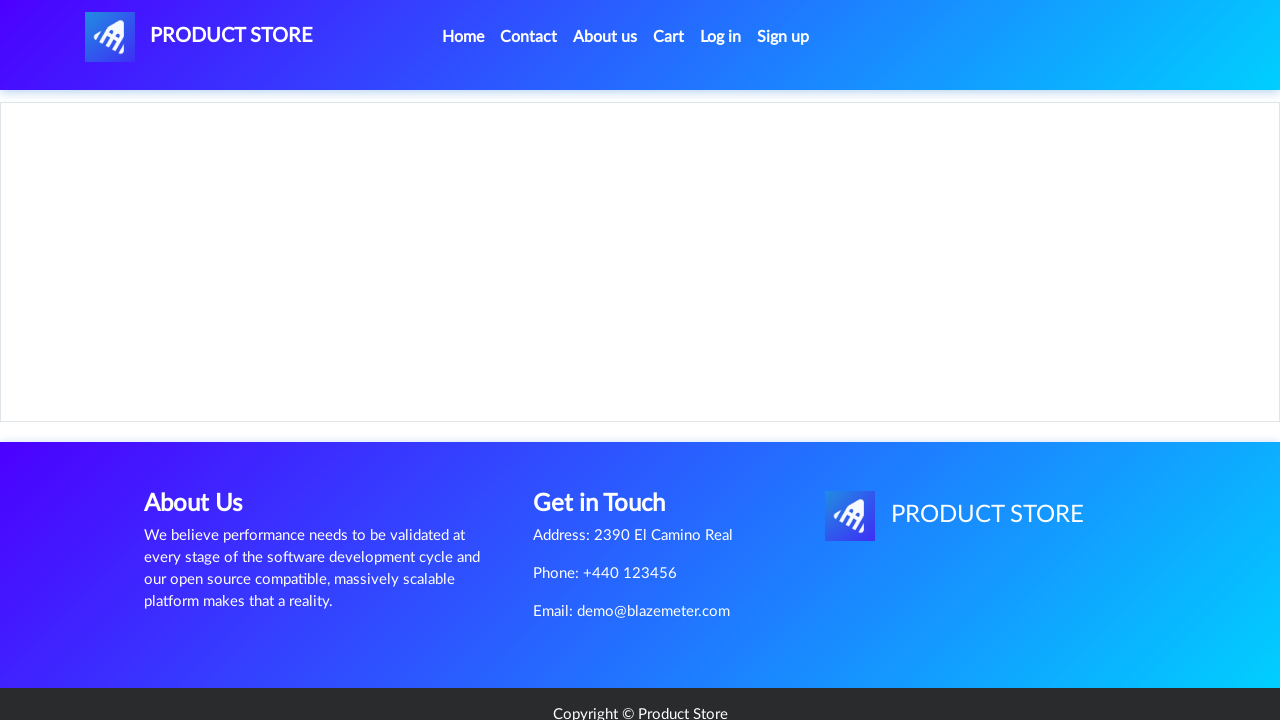

Second product page loaded with Add to Cart button visible
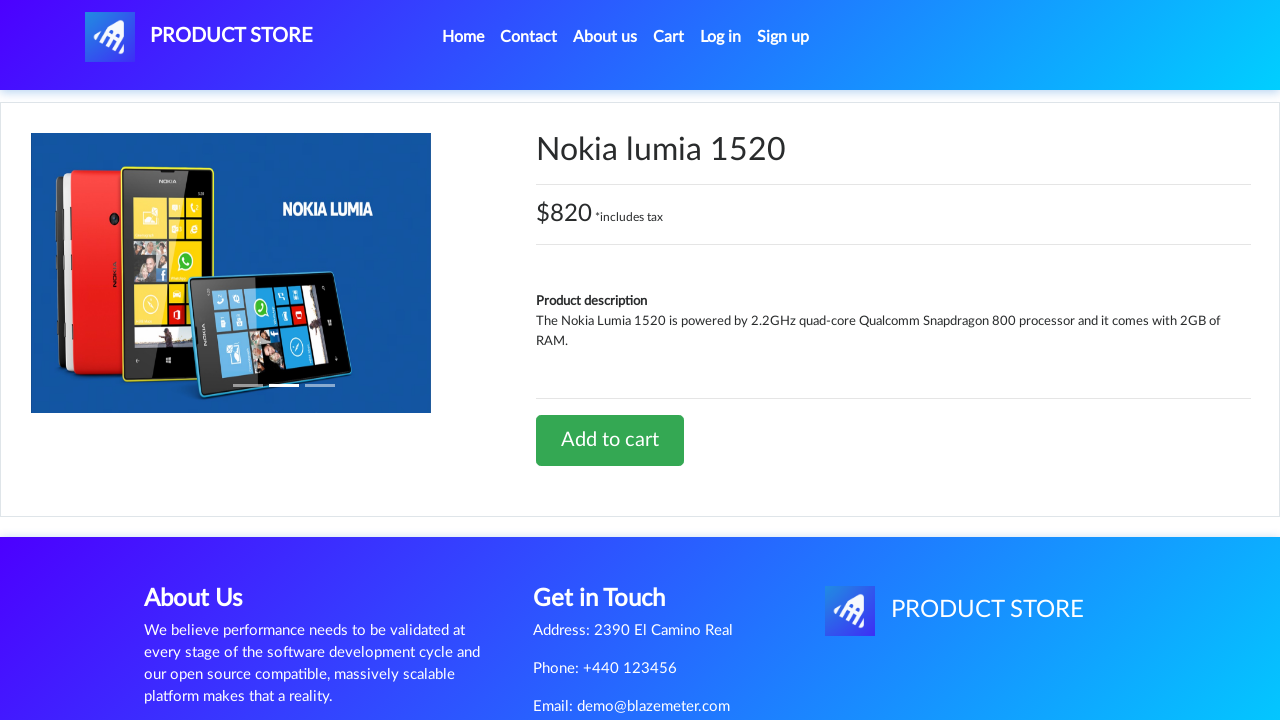

Clicked Add to Cart button for second product at (610, 440) on .btn-success
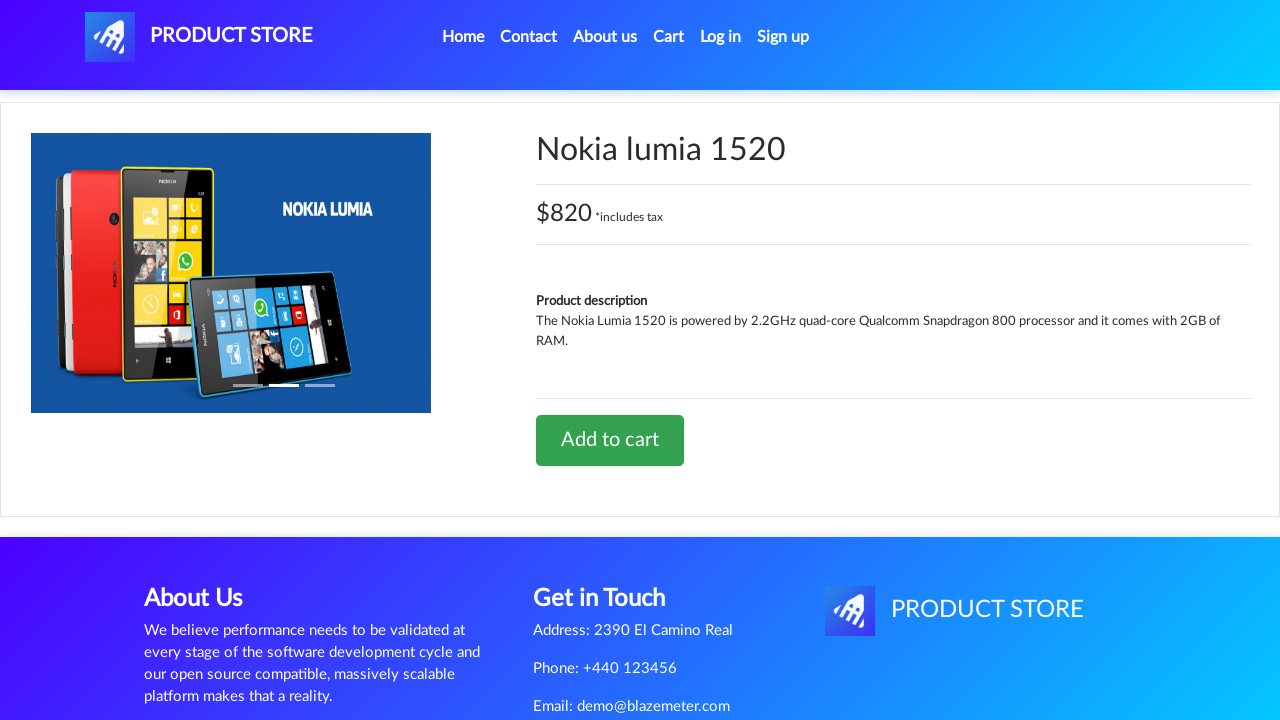

Alert accepted and dismissed for second product
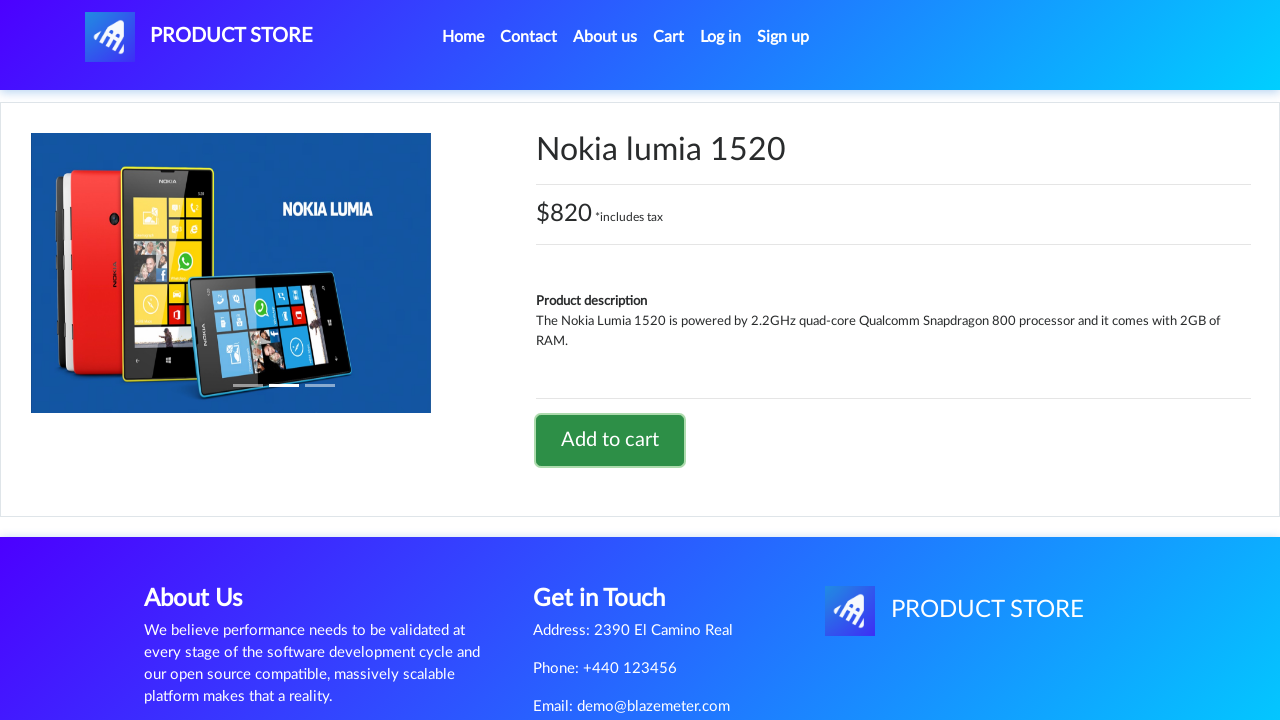

Clicked Cart button to navigate to cart page at (669, 37) on #cartur
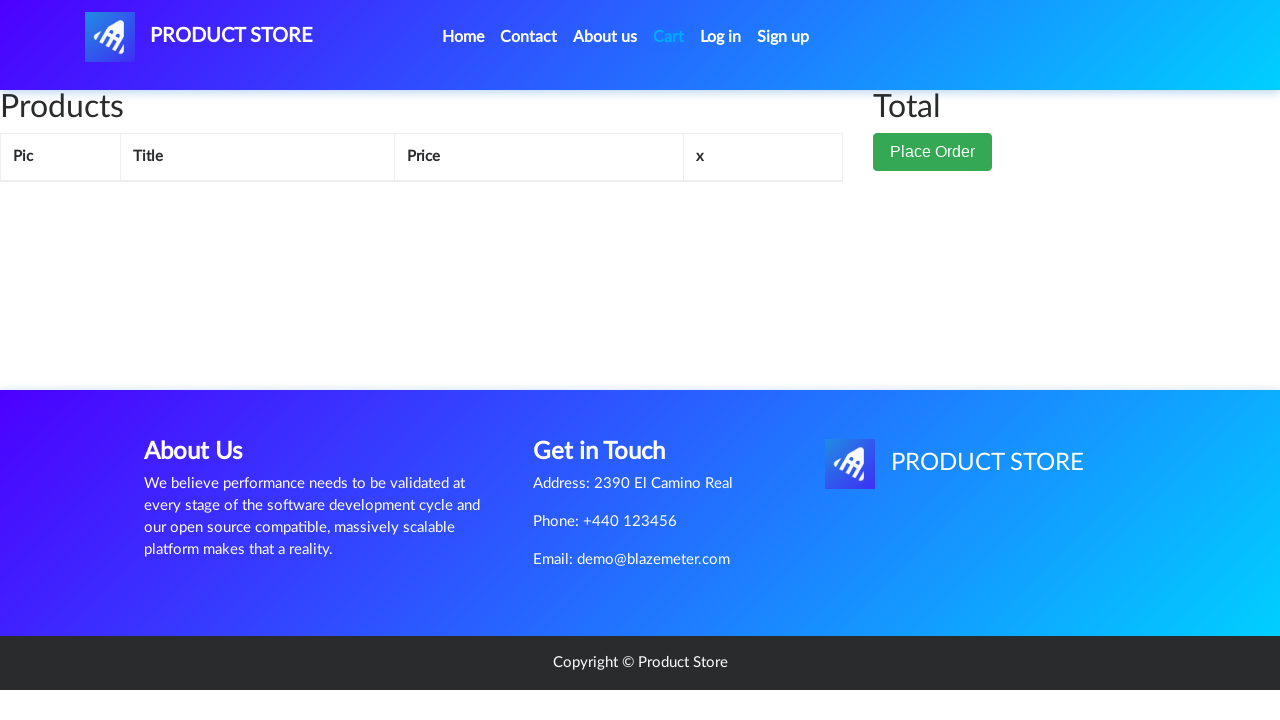

Cart page loaded with both items visible
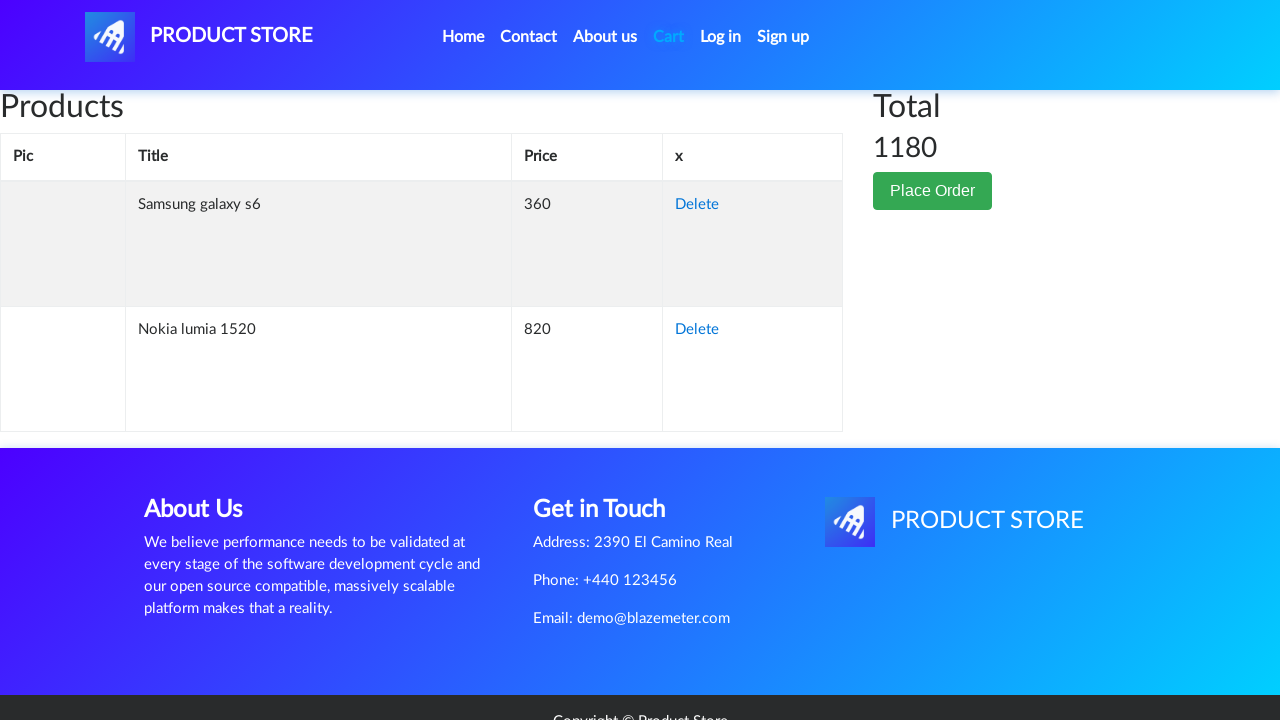

Clicked Place Order button at (933, 191) on button[data-target='#orderModal']
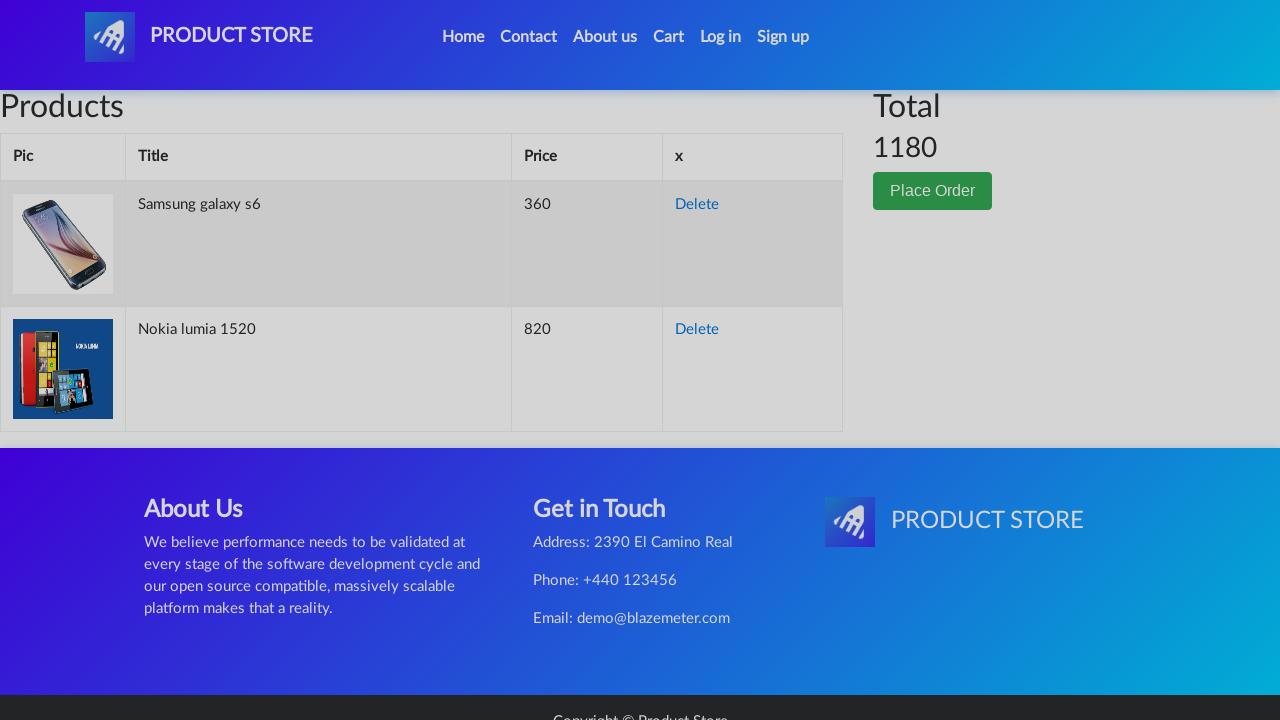

Order modal appeared and is ready for checkout
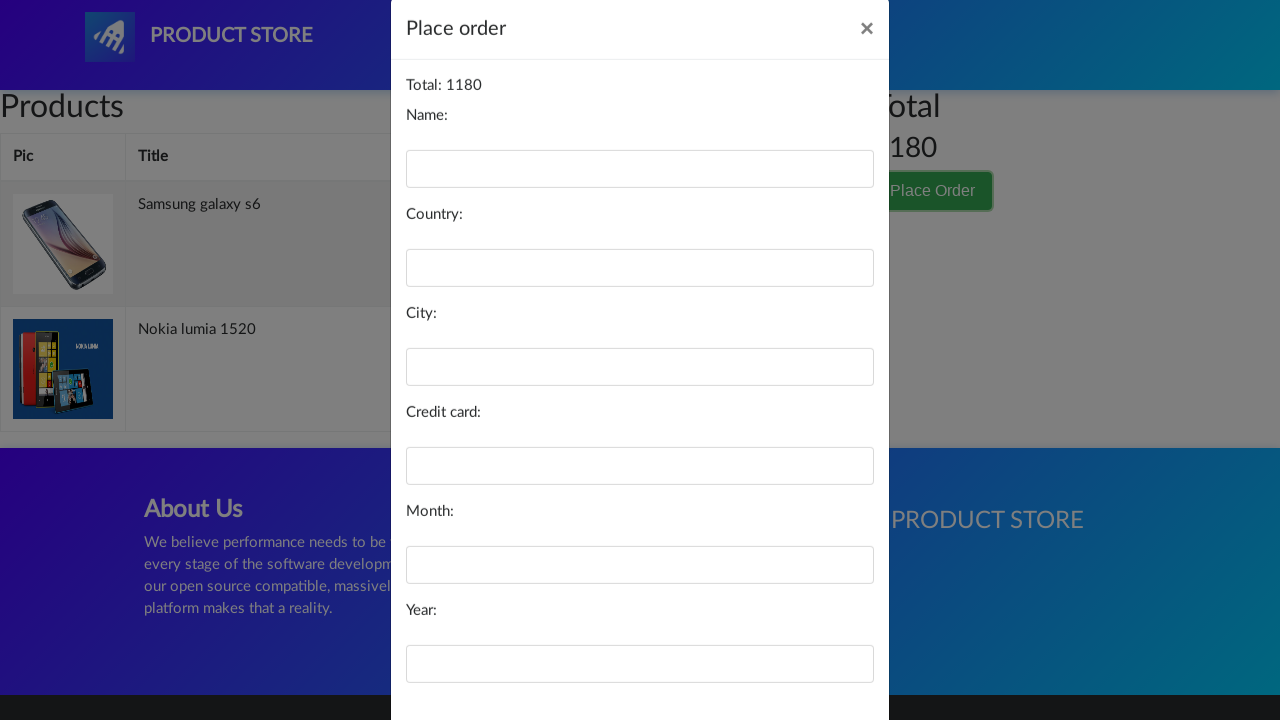

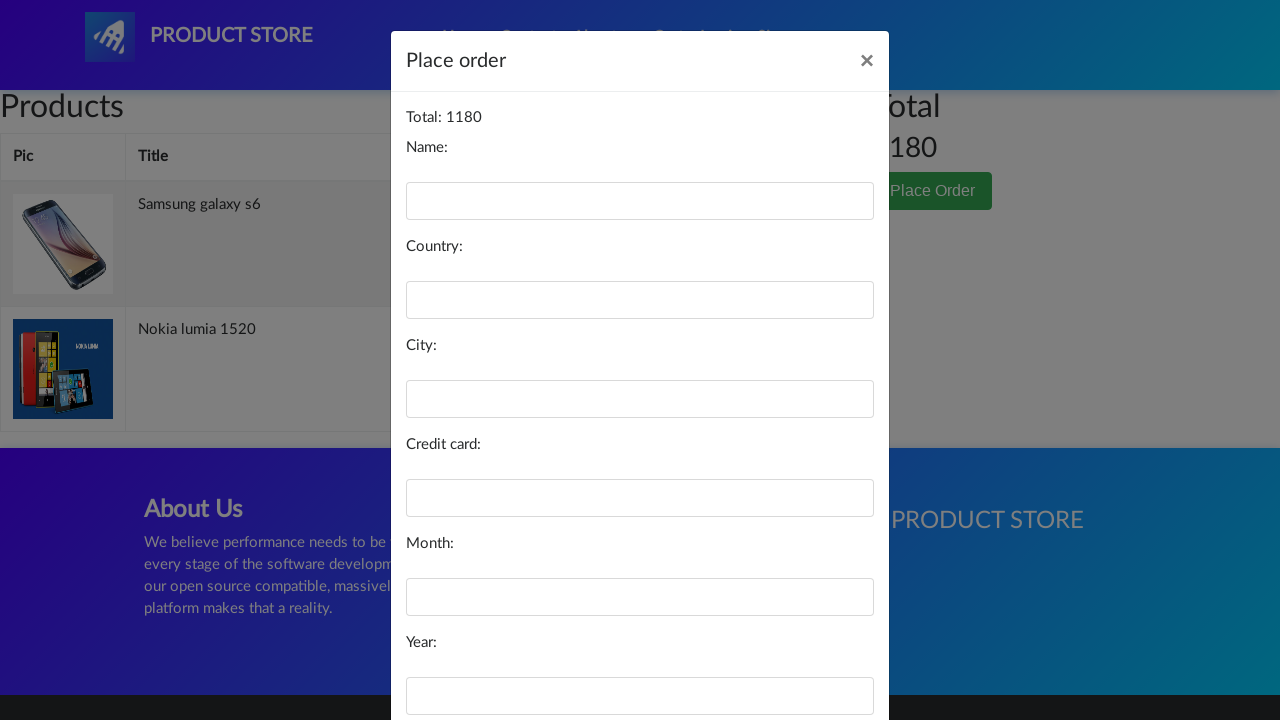